Tests JavaScript alert handling by clicking three different alert buttons (jsAlert, jsConfirm, jsPrompt) and accepting each alert dialog that appears.

Starting URL: https://the-internet.herokuapp.com/javascript_alerts

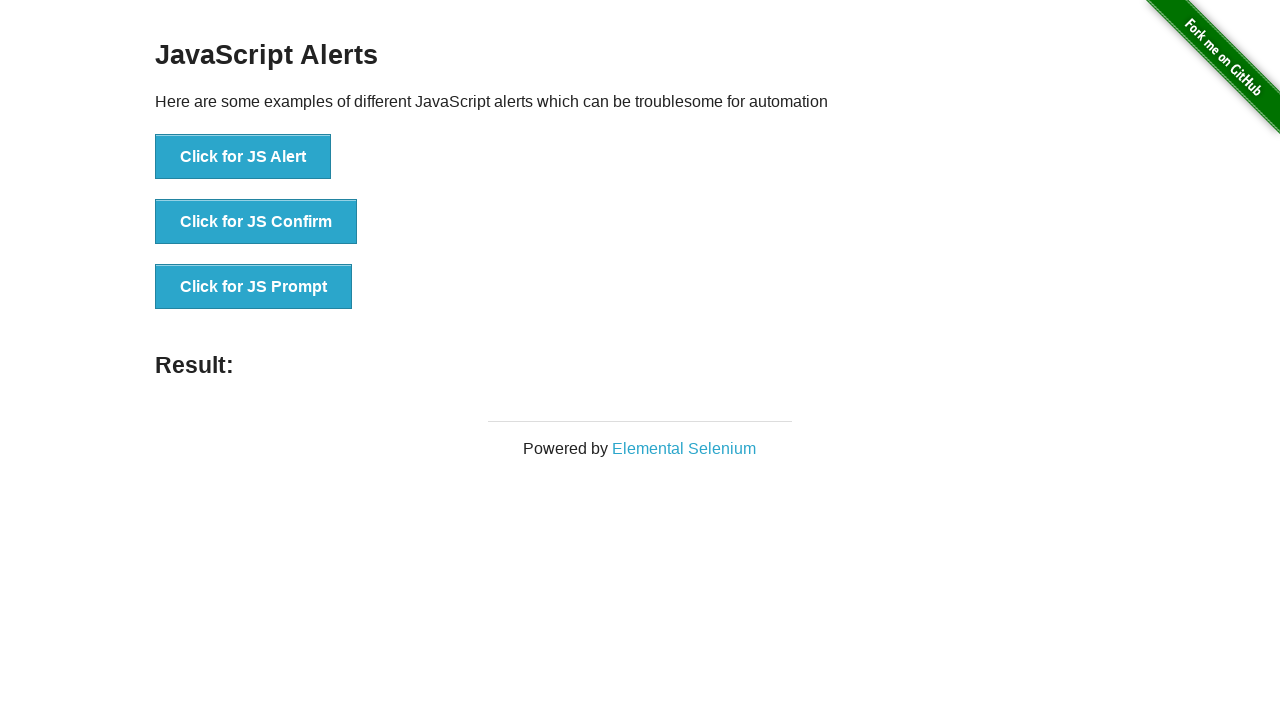

Clicked JS Alert button at (243, 157) on xpath=//button[@onclick='jsAlert()']
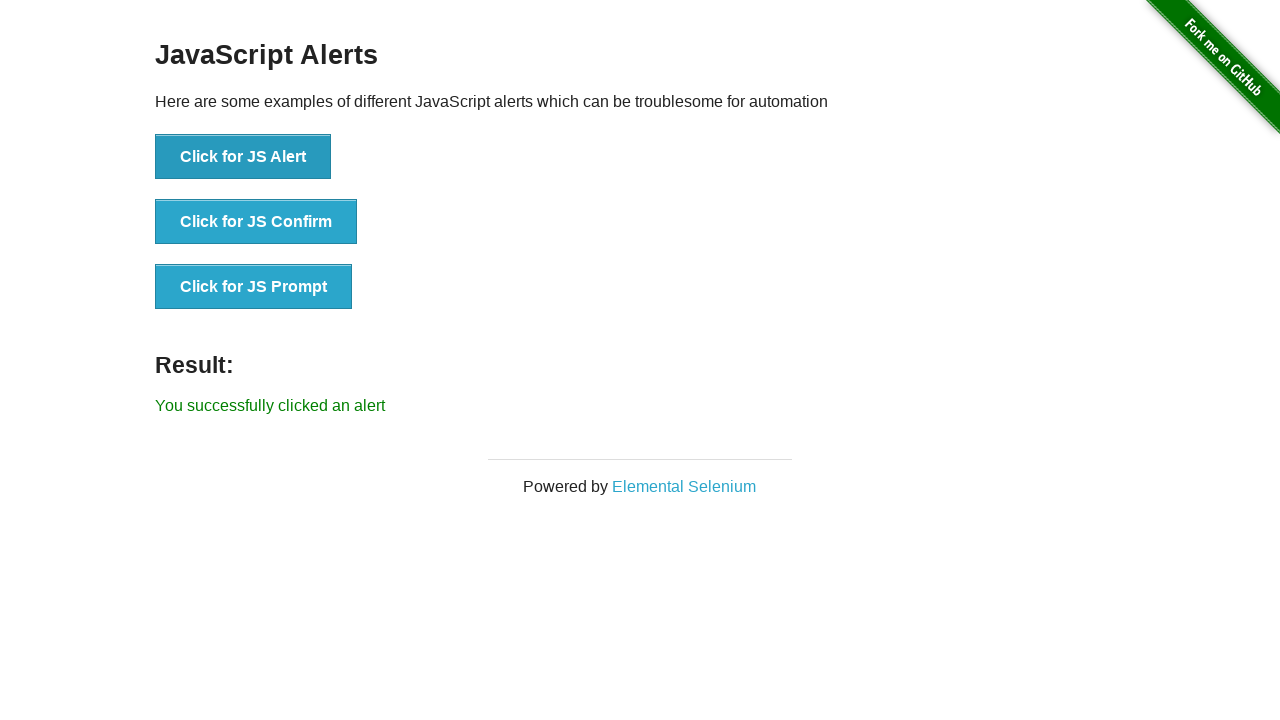

Set up dialog handler to accept alerts
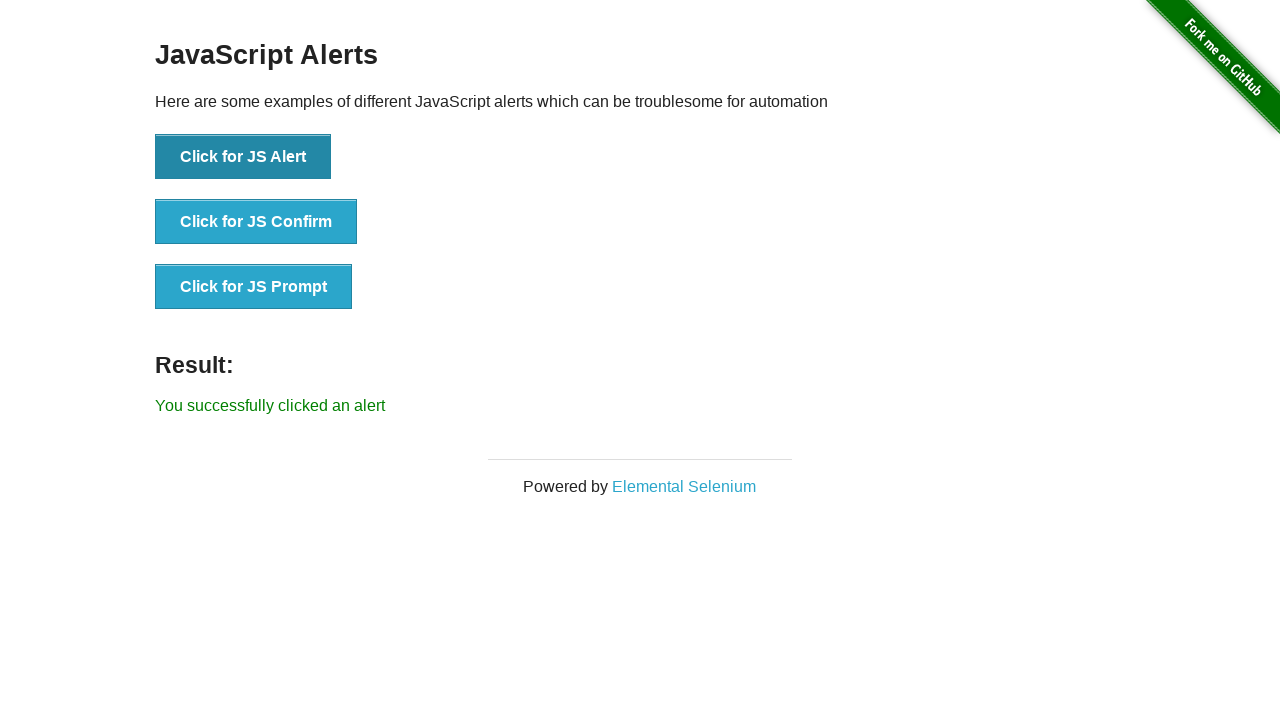

Waited for alert processing
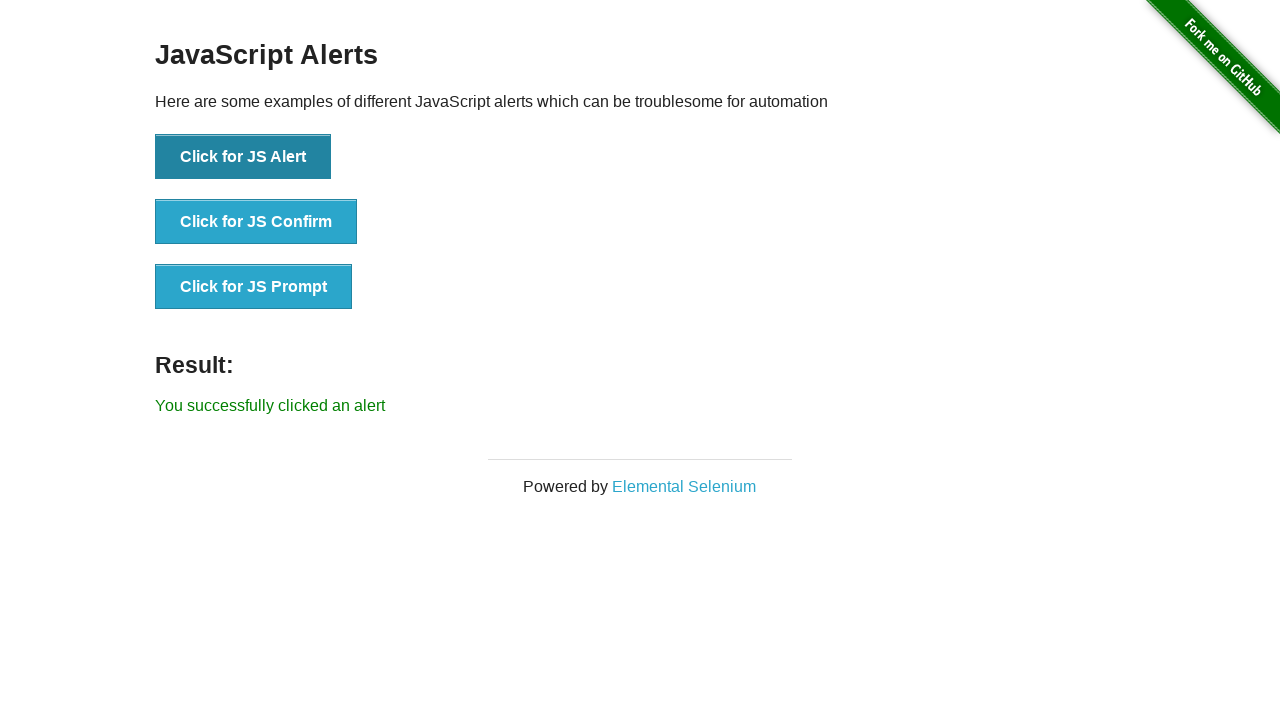

Clicked JS Confirm button at (256, 222) on xpath=//button[@onclick='jsConfirm()']
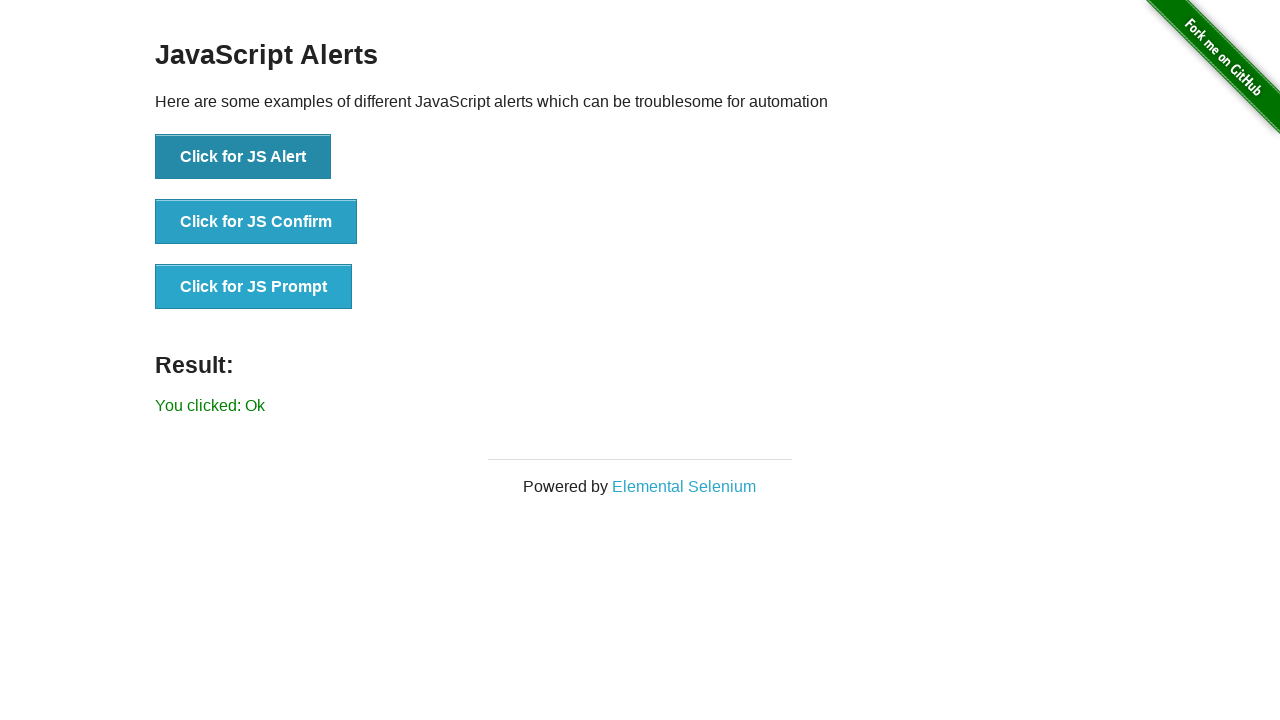

Waited for confirm dialog processing
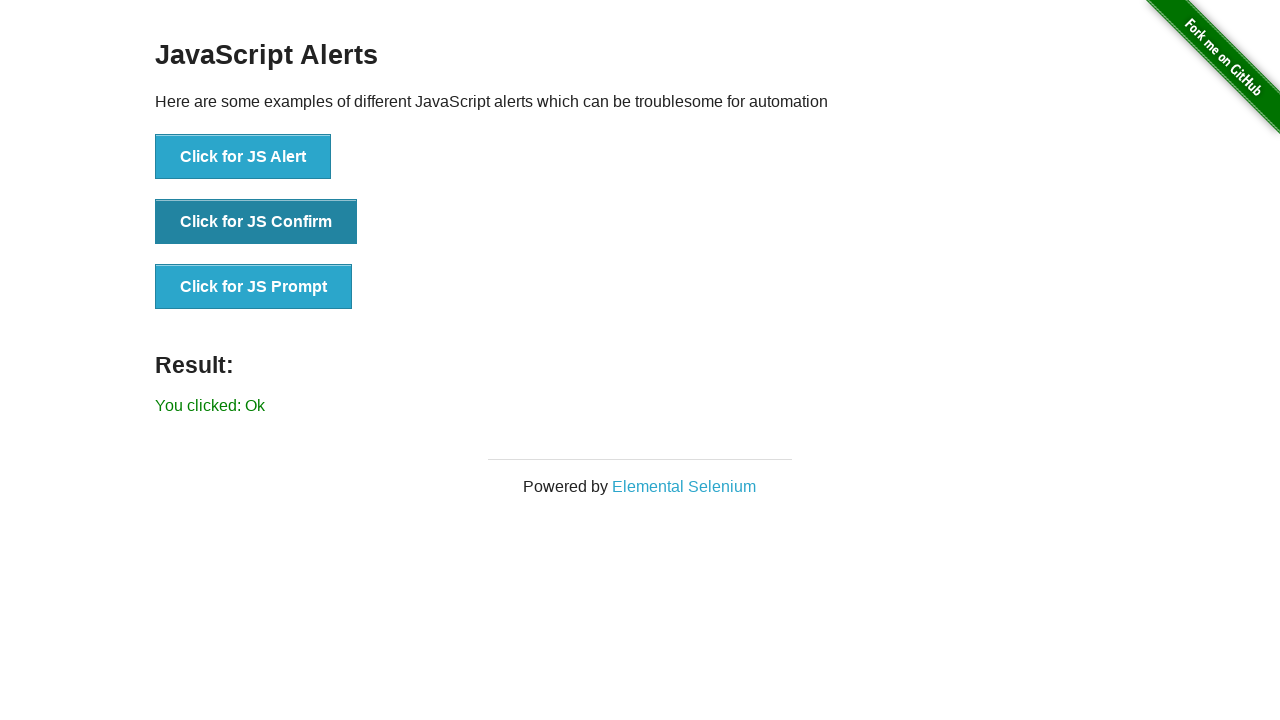

Clicked JS Prompt button at (254, 287) on xpath=//button[@onclick='jsPrompt()']
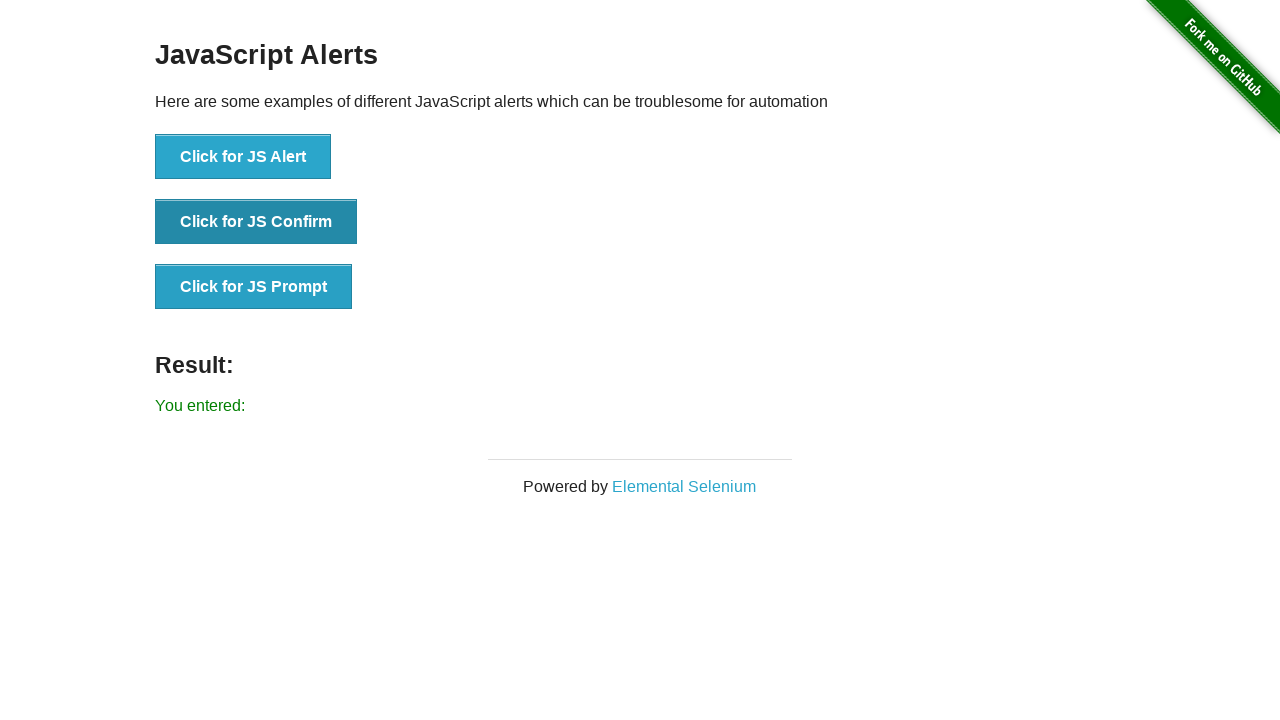

Waited for prompt dialog processing
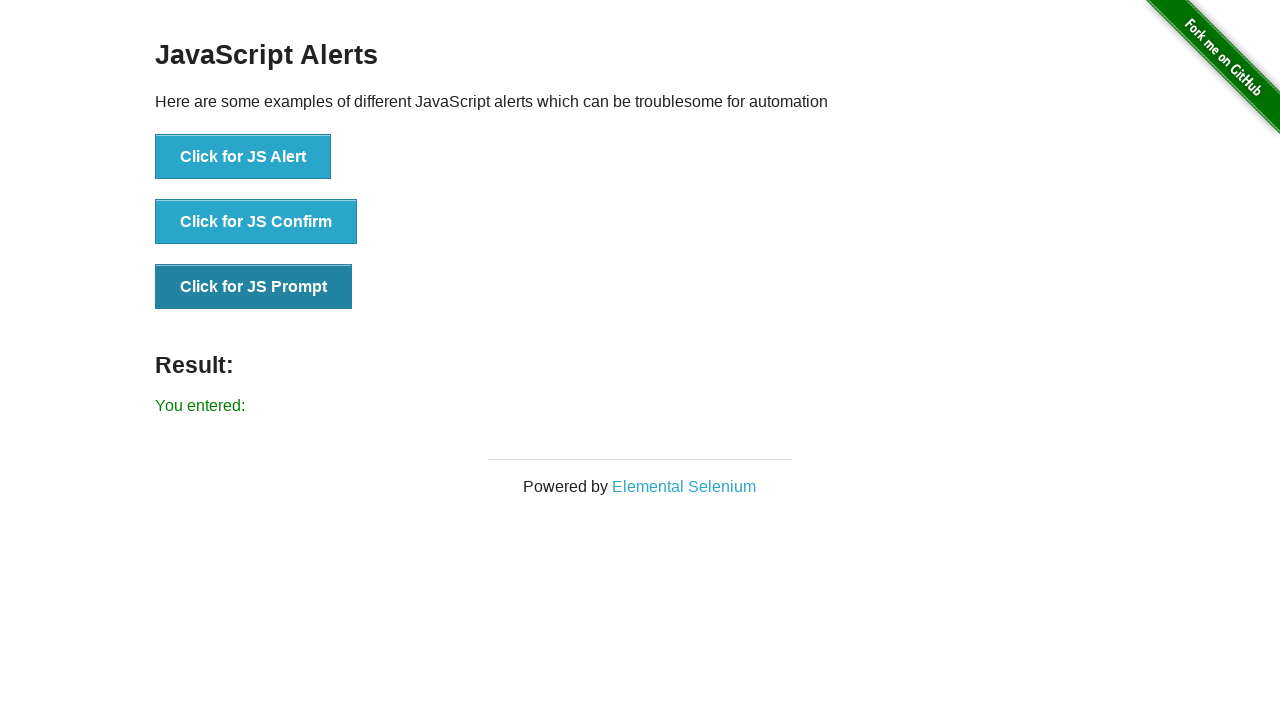

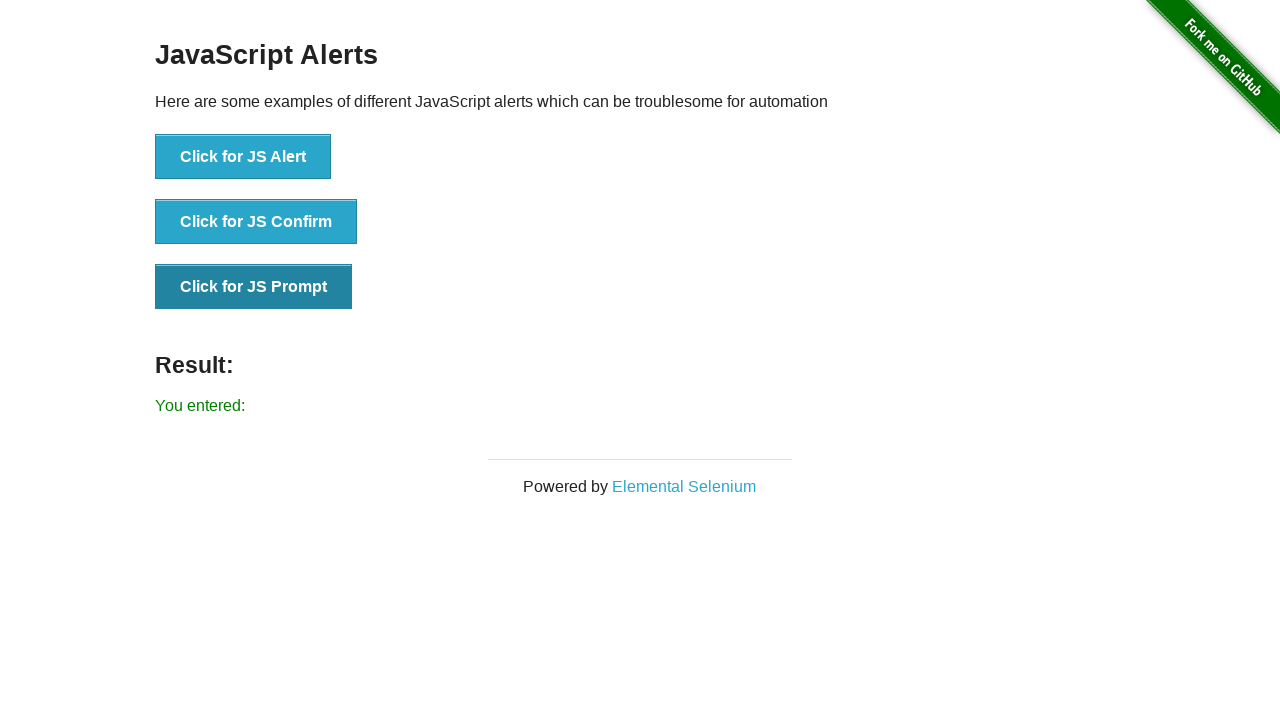